Verifies that the company logo is displayed on the login page

Starting URL: https://opensource-demo.orangehrmlive.com/web/index.php/auth/login

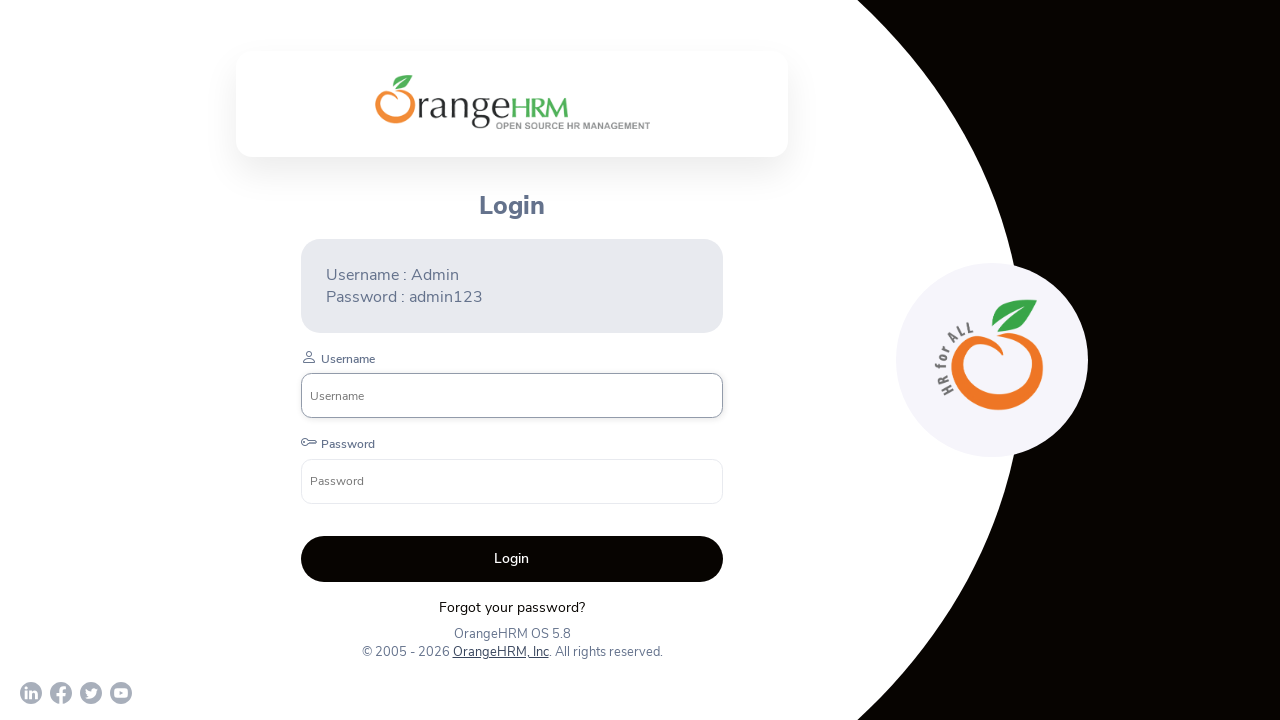

Waited for company logo element to be present in DOM
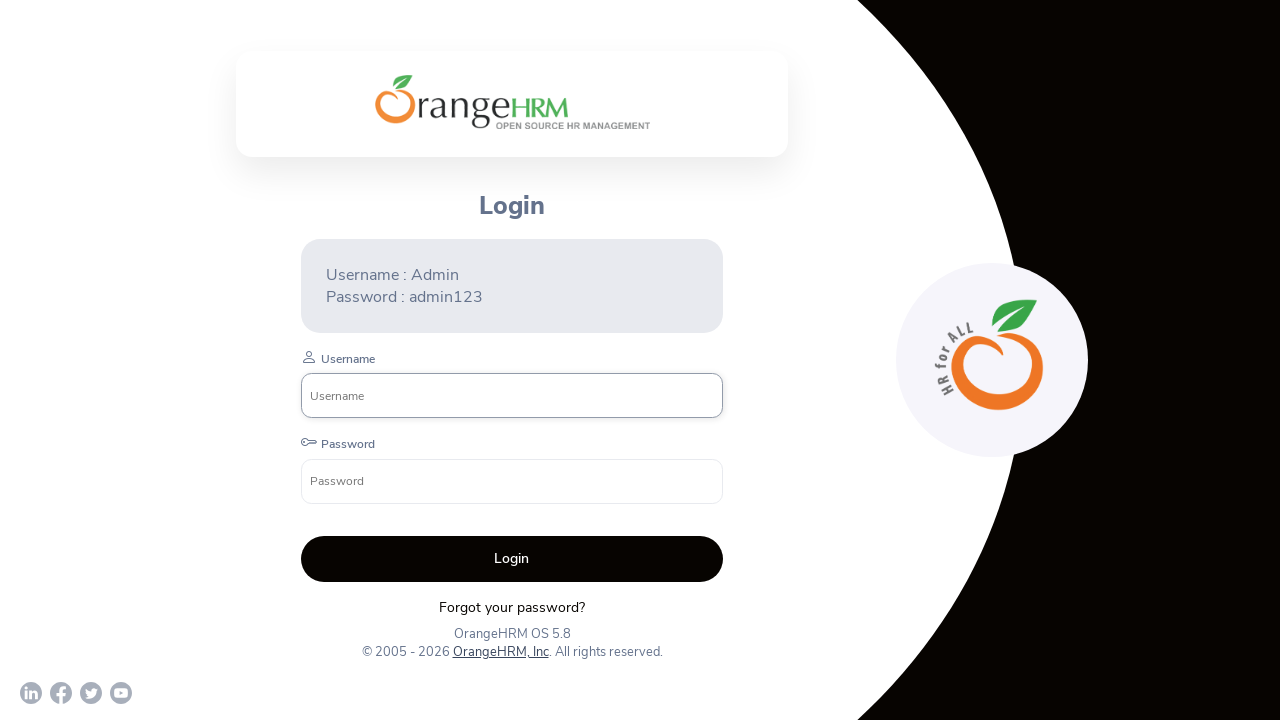

Verified that company logo is visible on login page
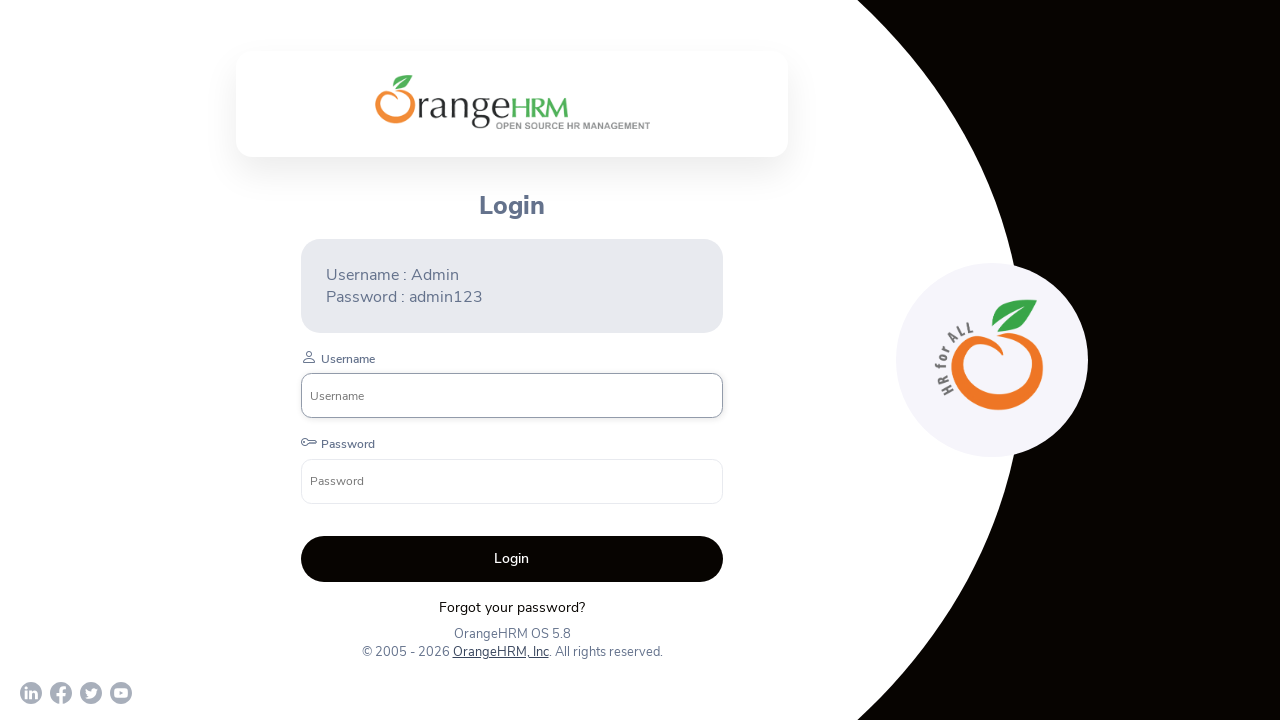

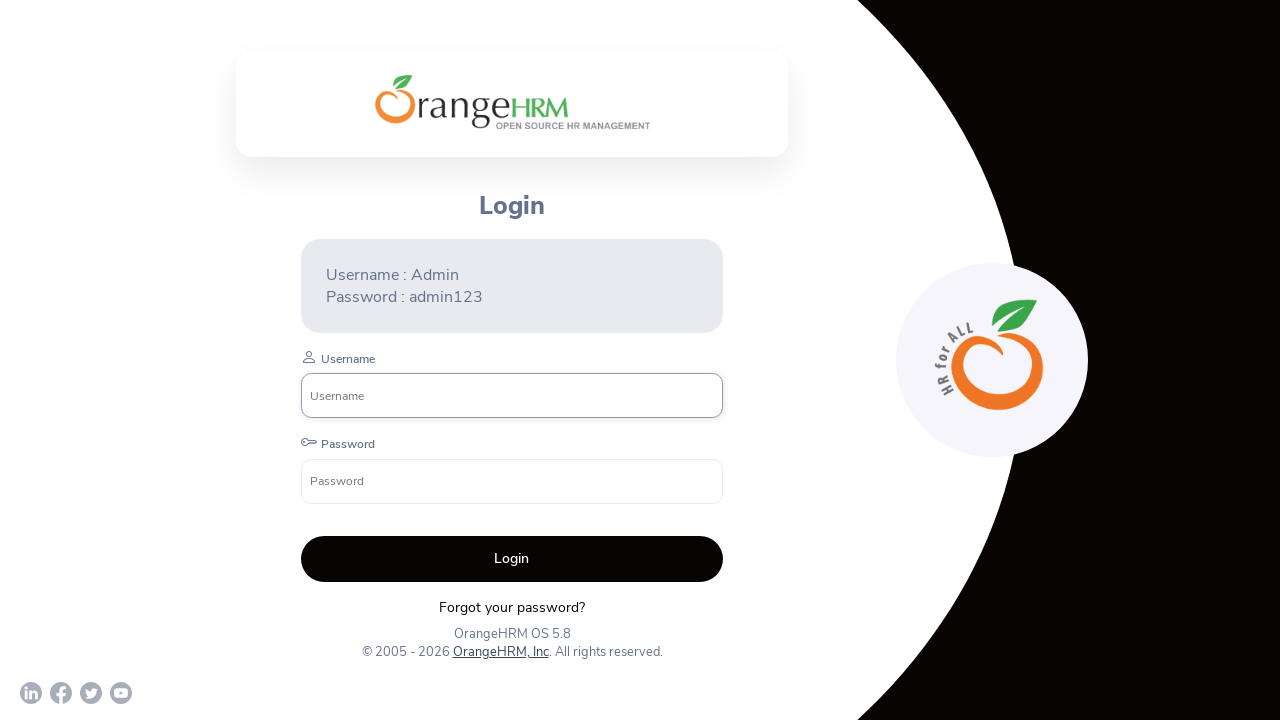